Tests dropdown functionality by selecting multiple states (Illinois, Virginia, California) from a state dropdown and verifying the final selection is California

Starting URL: https://practice.cydeo.com/dropdown

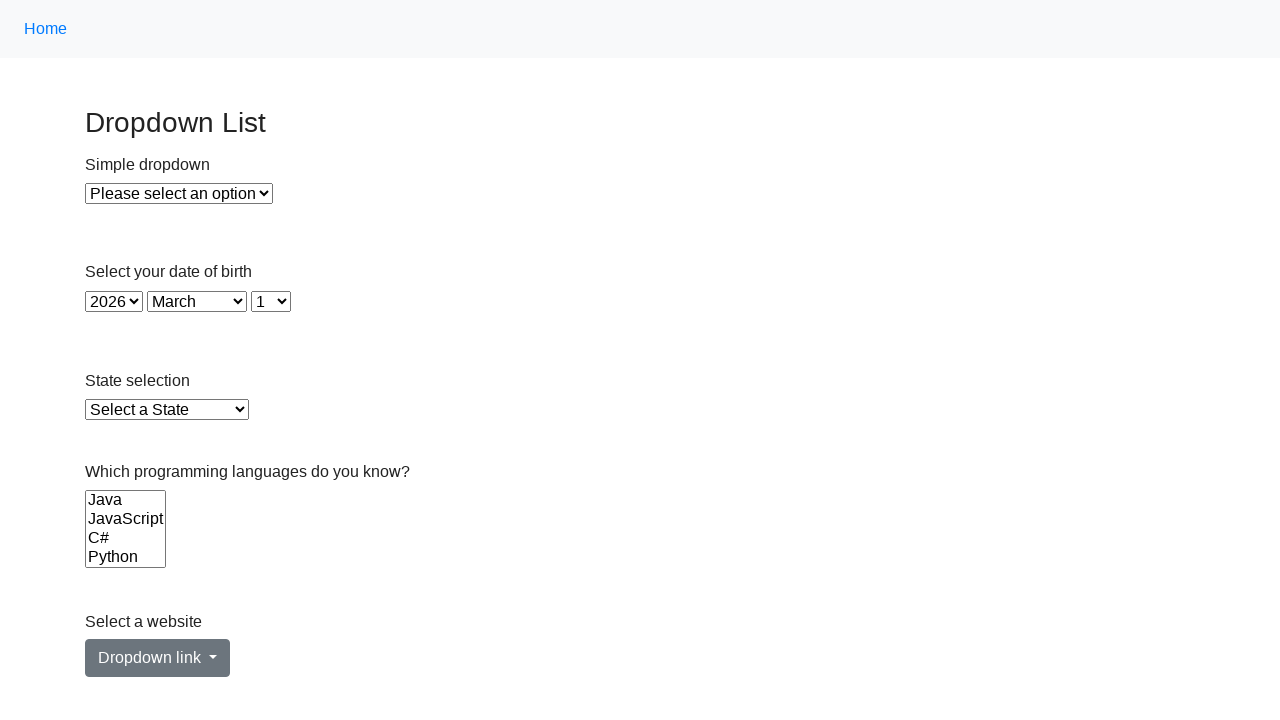

Selected Illinois from state dropdown using visible text on #state
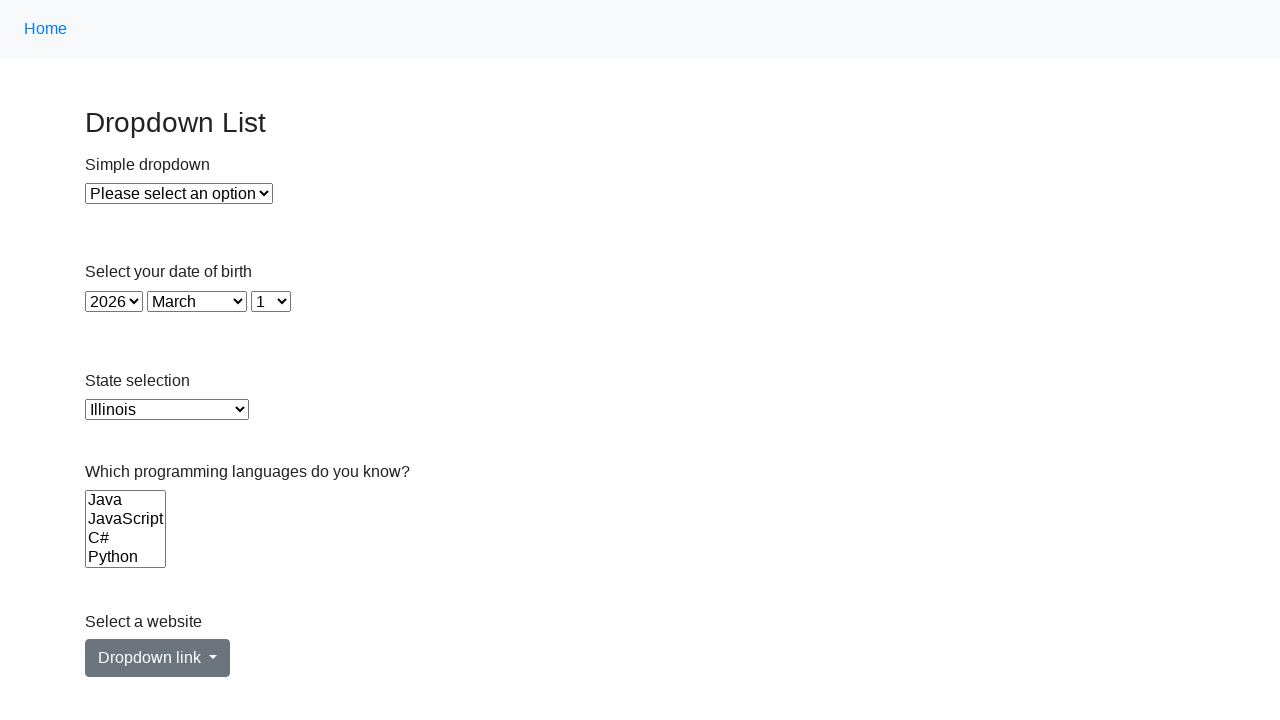

Selected Virginia from state dropdown using value attribute on #state
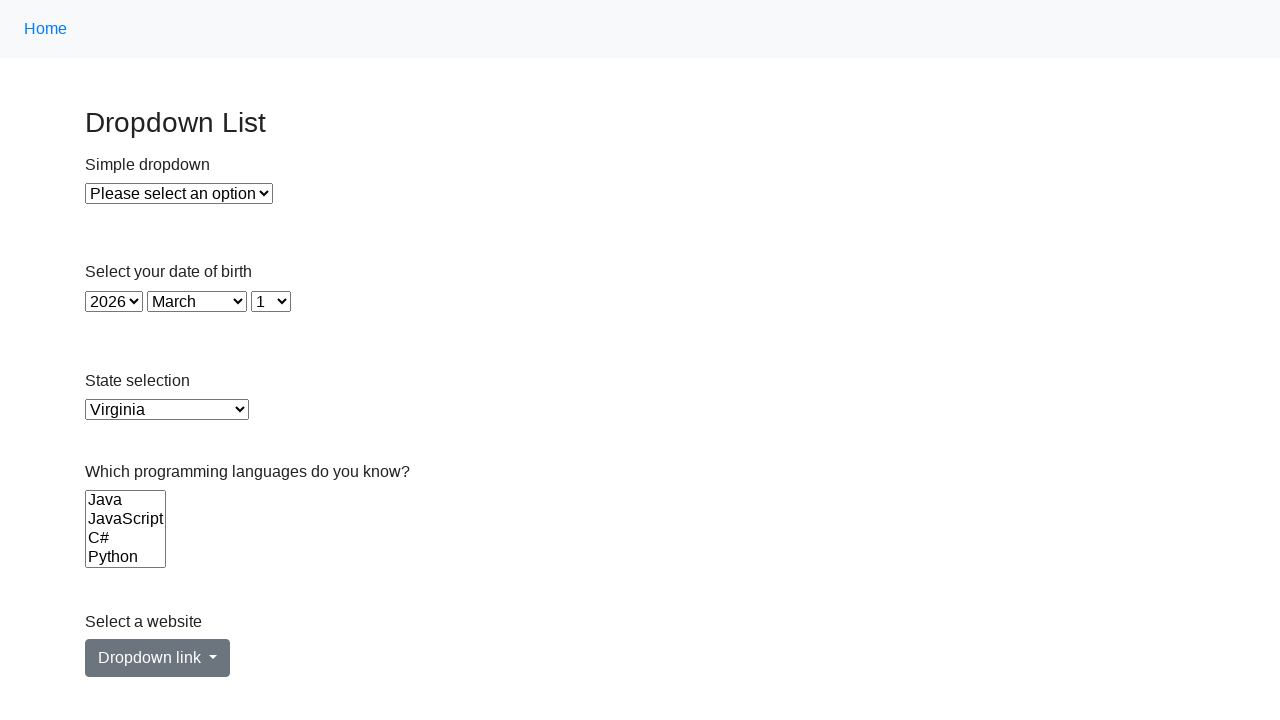

Selected California from state dropdown using visible text on #state
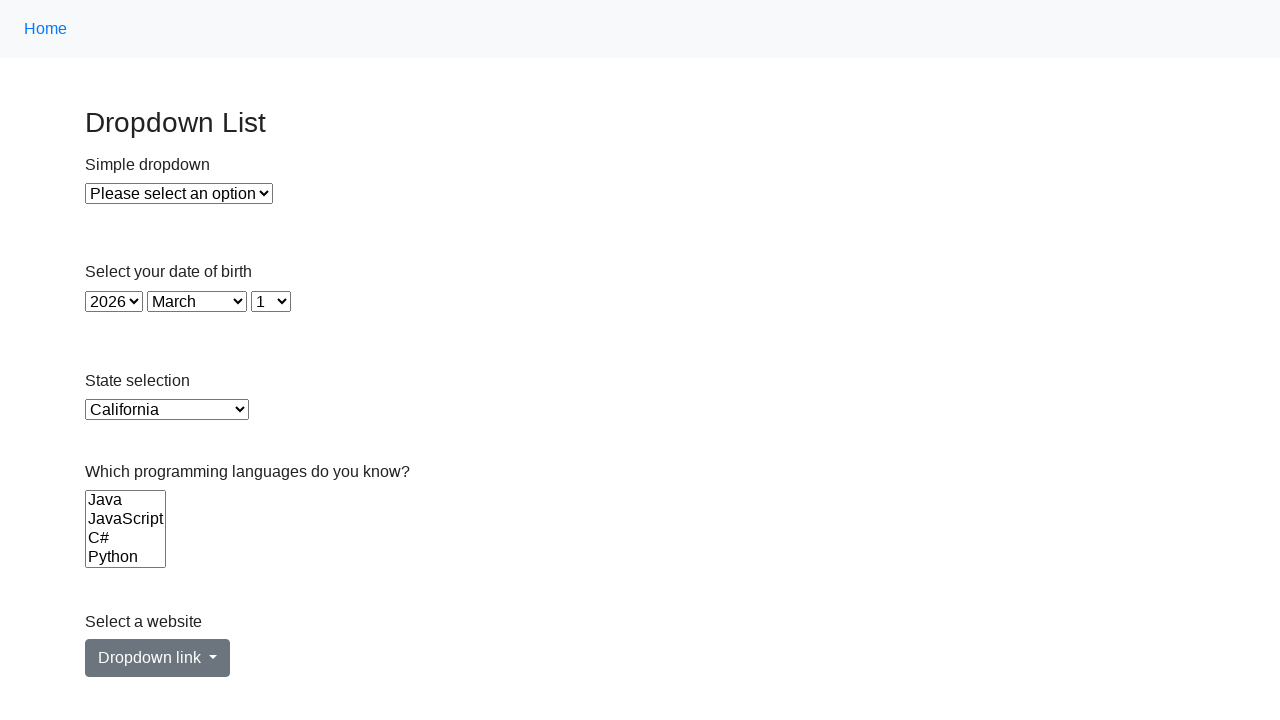

Retrieved the selected state dropdown value
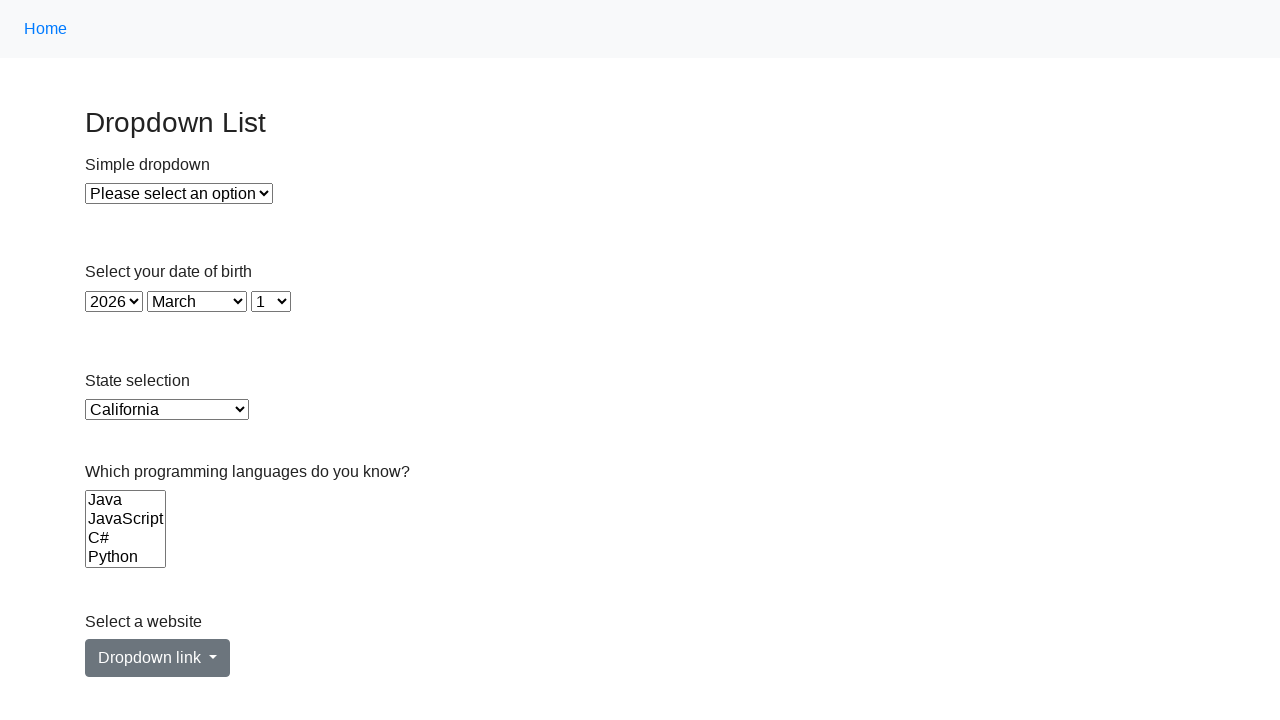

Verified that California (CA) is the final selected option
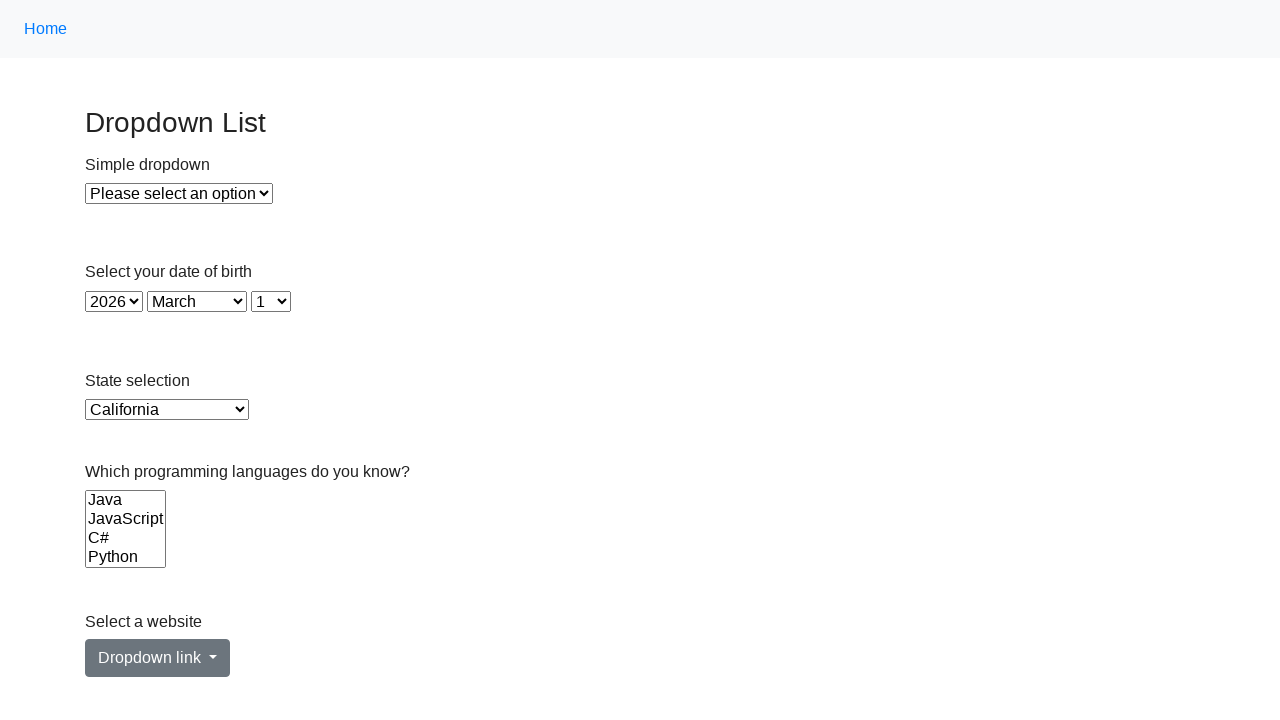

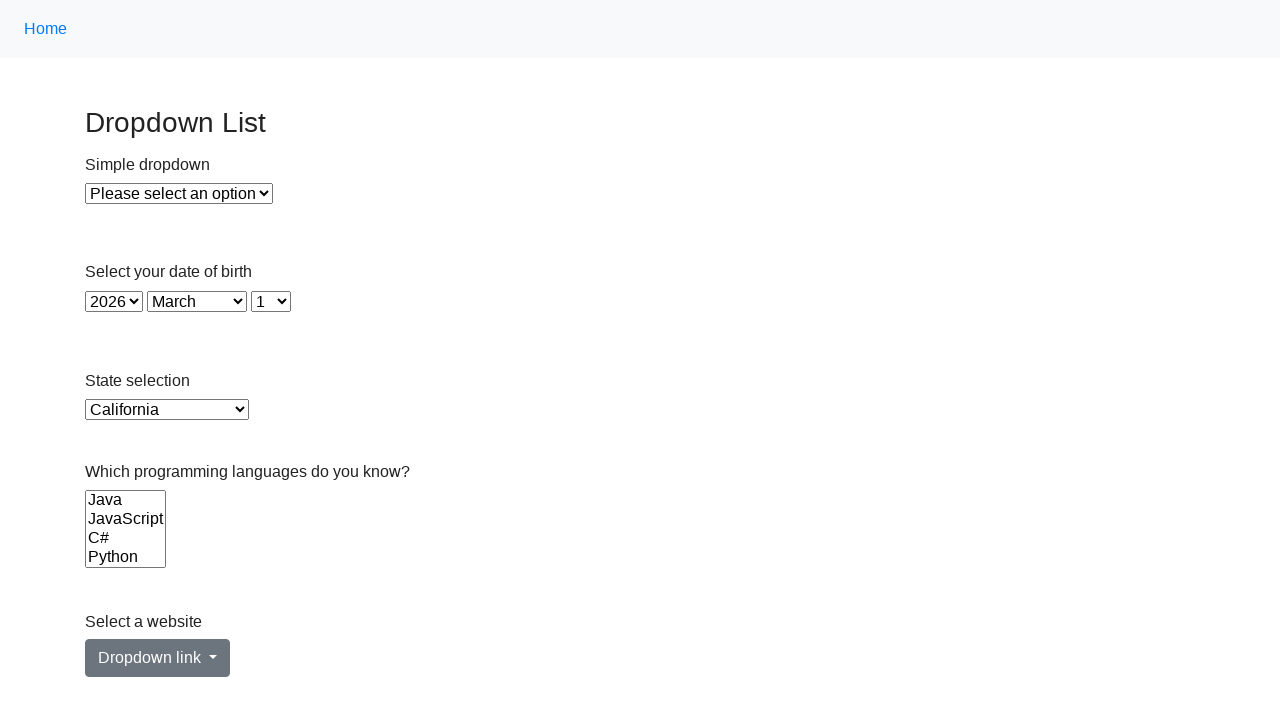